Navigates to SpiceJet website and waits for the page to fully load

Starting URL: https://www.spicejet.com/

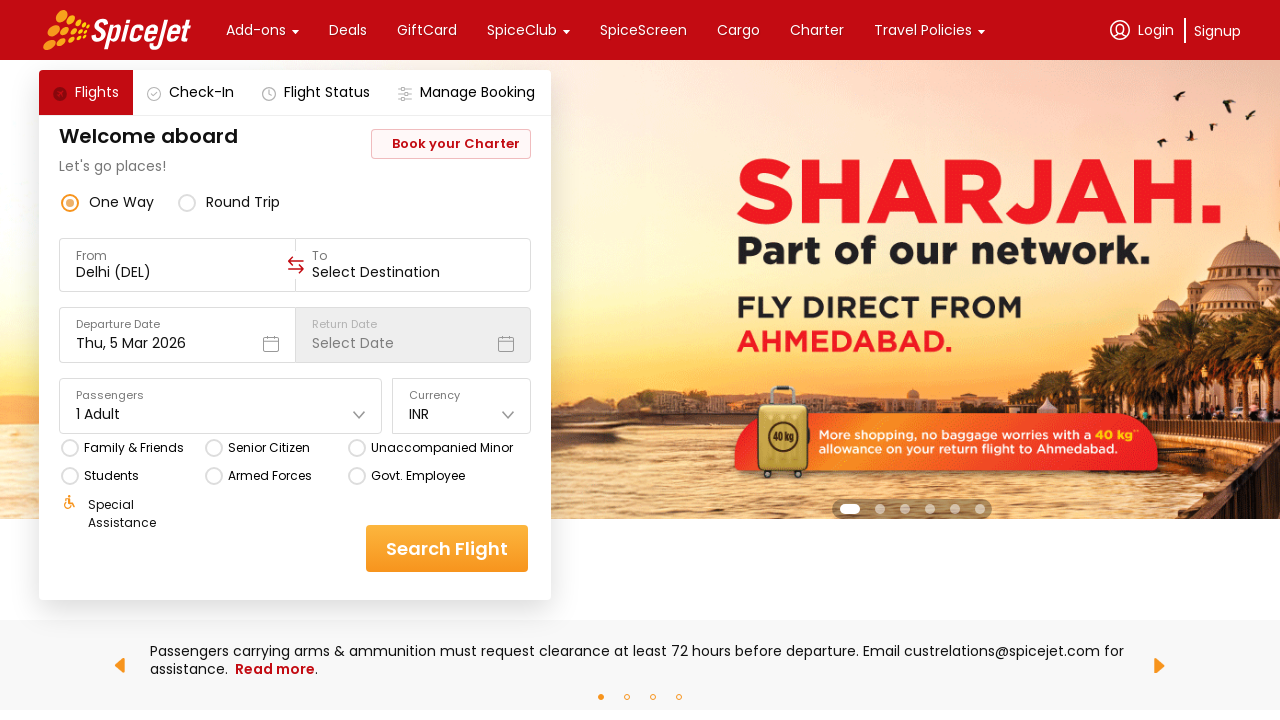

Navigated to SpiceJet website
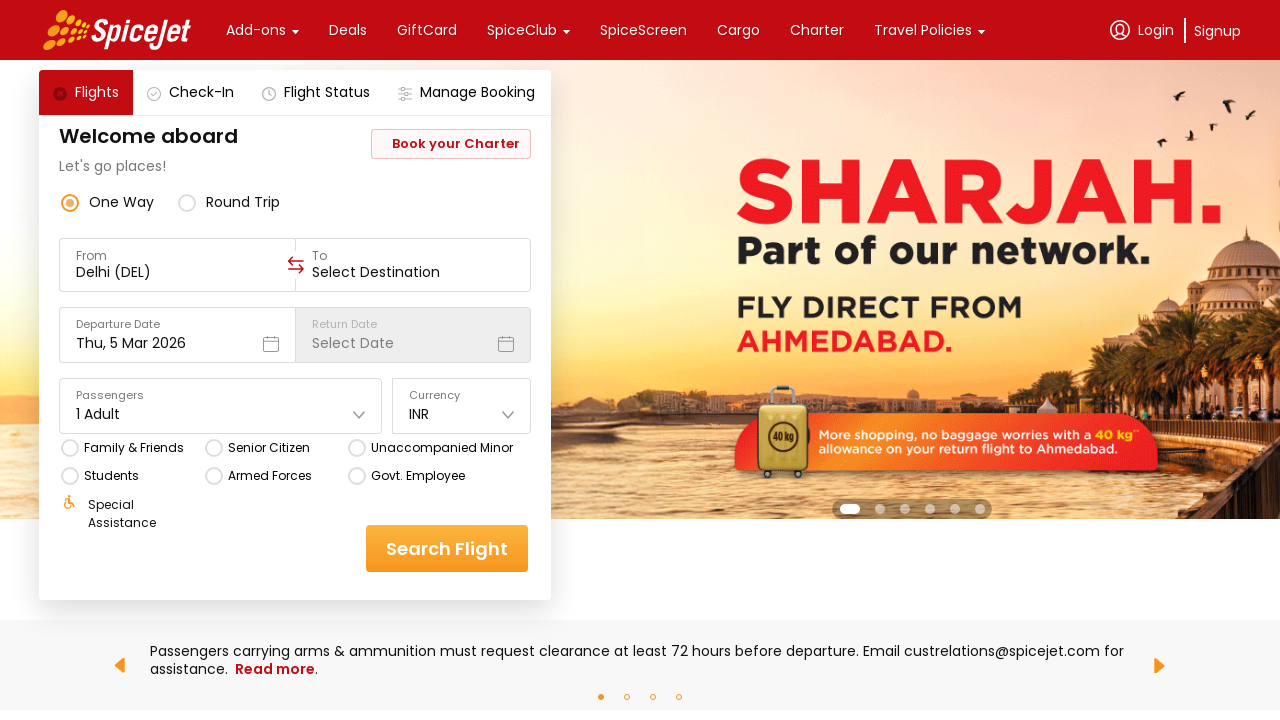

Page fully loaded - network idle state reached
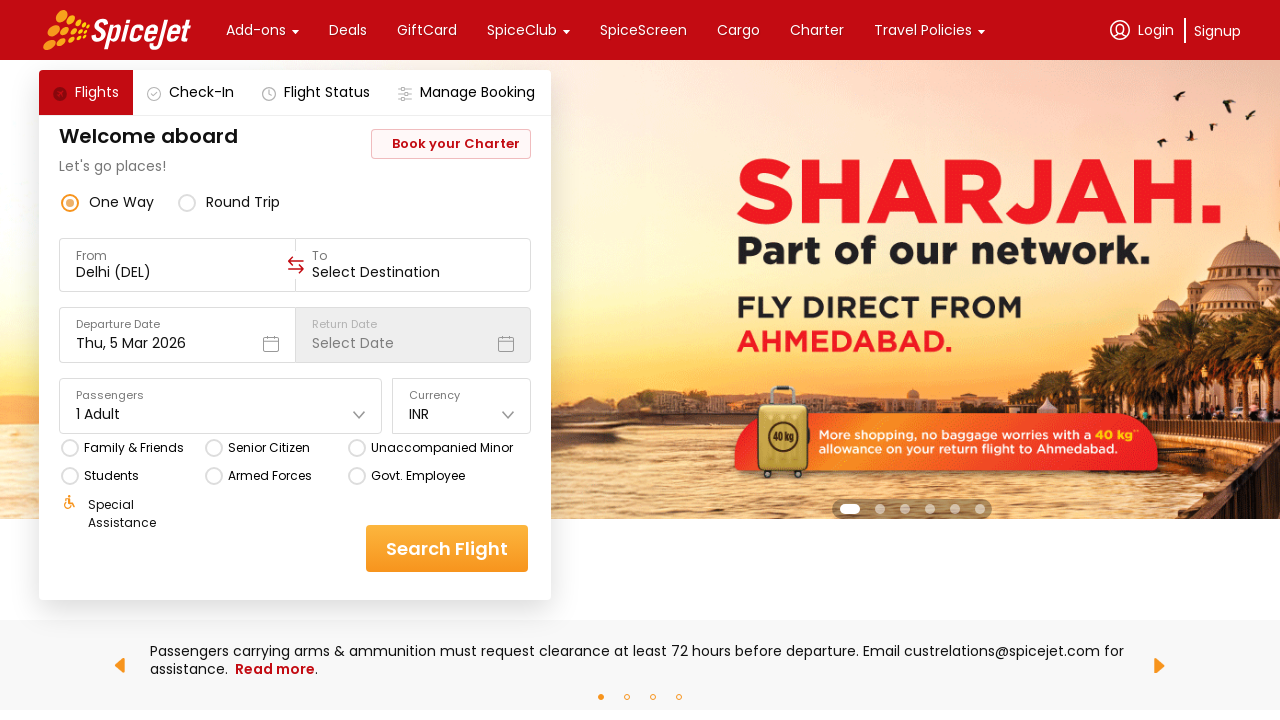

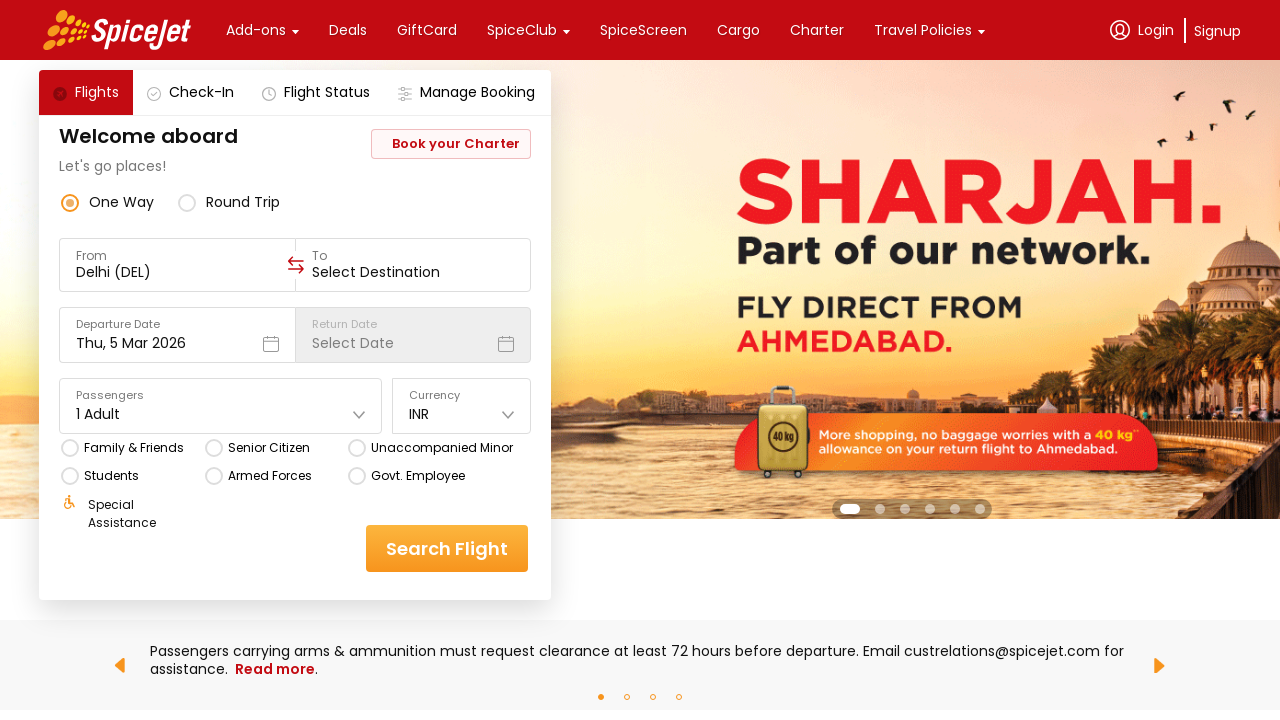